Tests an e-commerce shopping flow by adding specific products (Cucumber, Tomato, Brocolli) to cart, proceeding to checkout, applying a promo code, and placing an order with country selection

Starting URL: https://rahulshettyacademy.com/seleniumPractise/#/

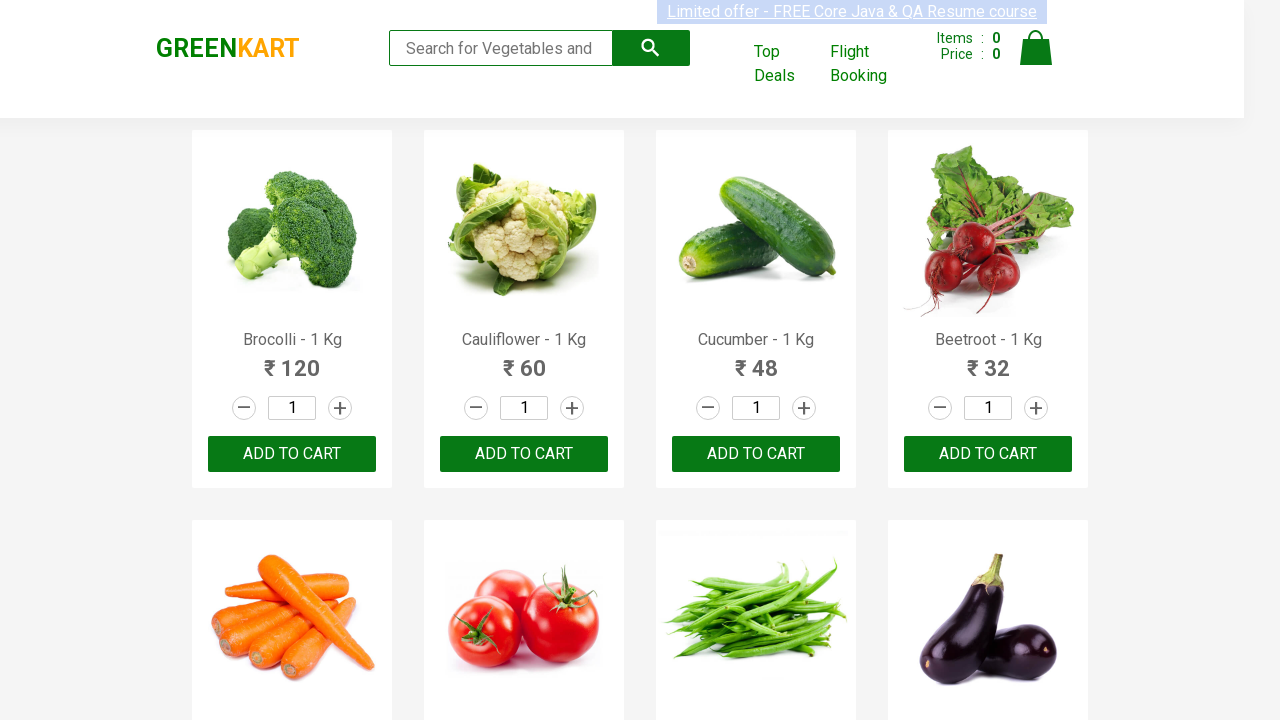

Waited for product names to load on GreenKart page
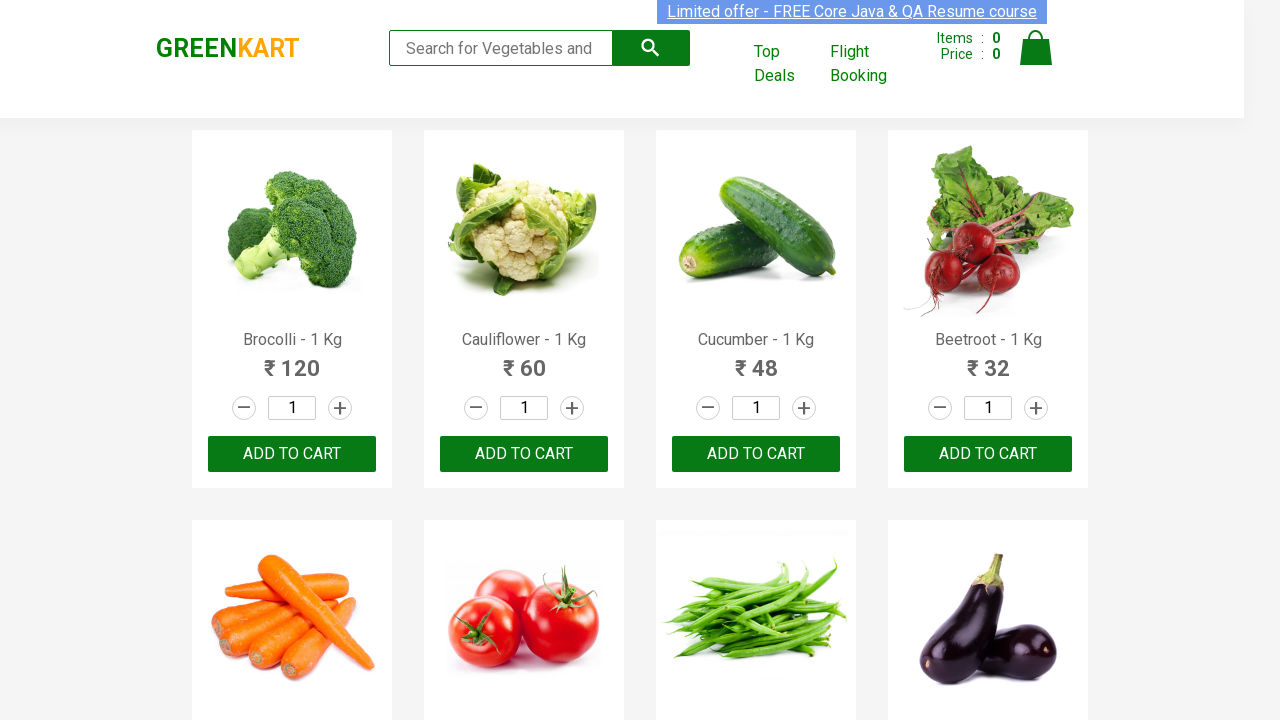

Retrieved all product elements from the page
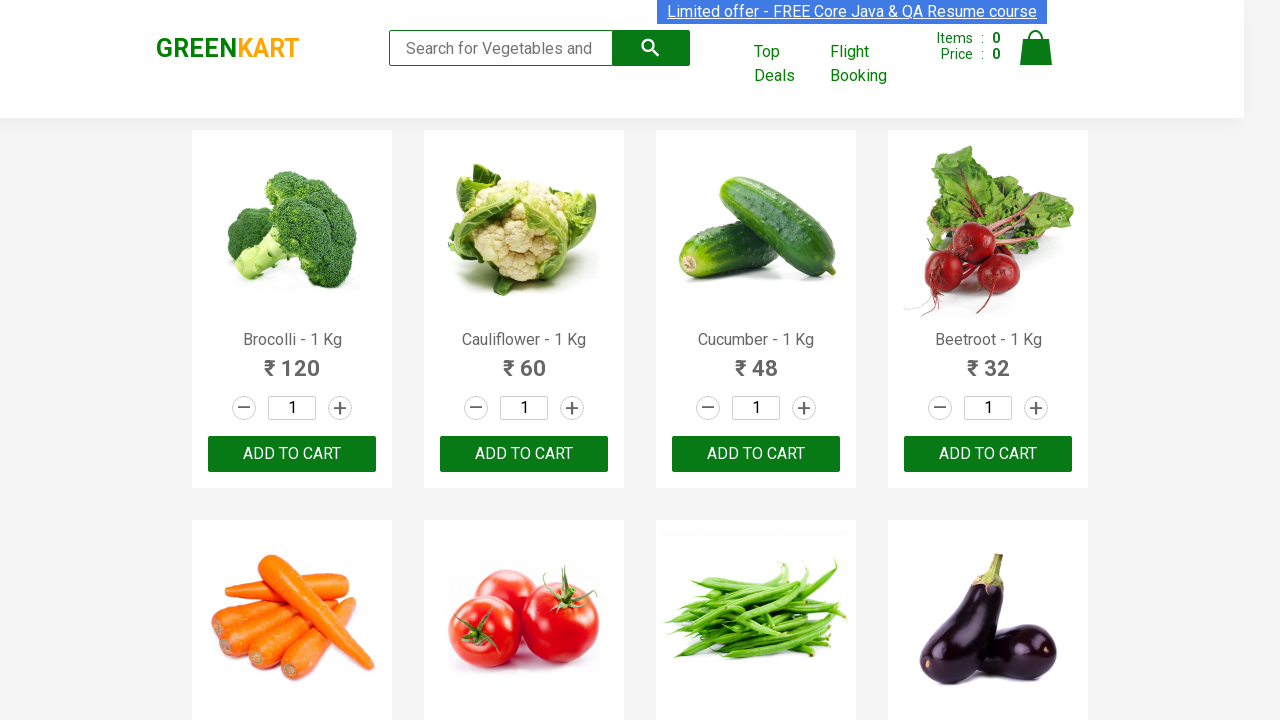

Added 'Brocolli' to cart at (292, 454) on xpath=//div[@class='product-action']/button >> nth=0
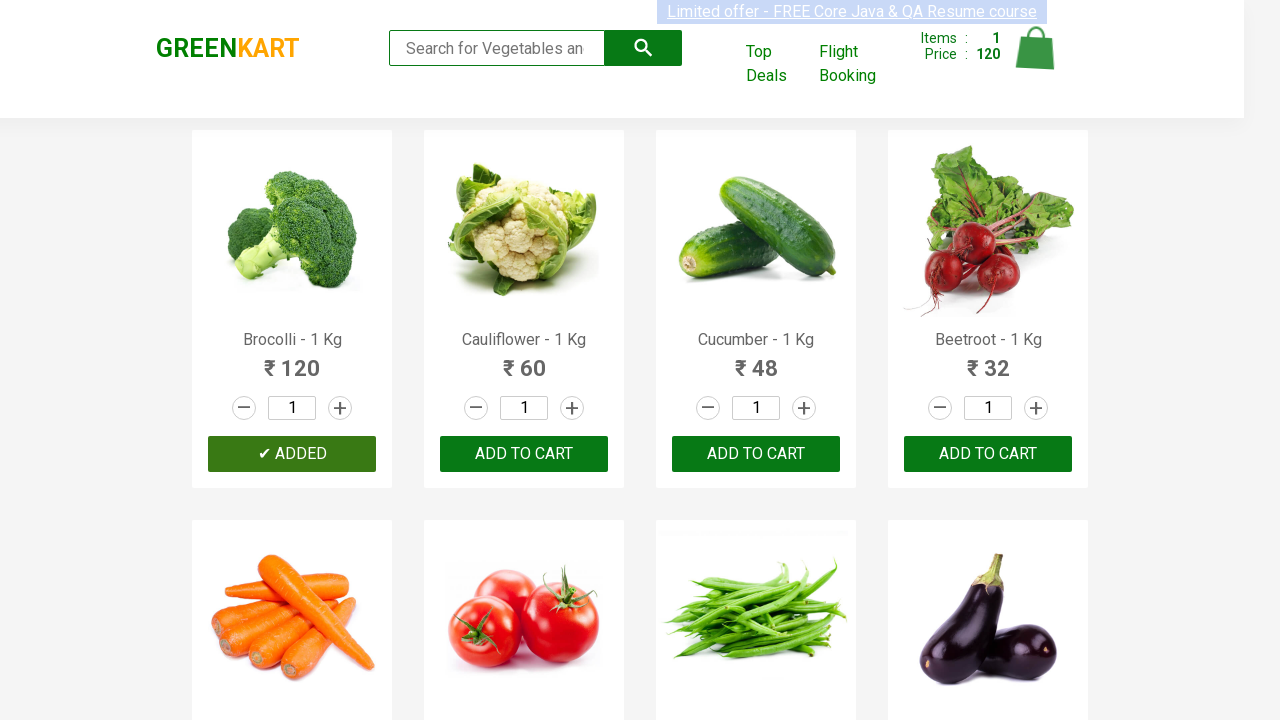

Added 'Cucumber' to cart at (756, 454) on xpath=//div[@class='product-action']/button >> nth=2
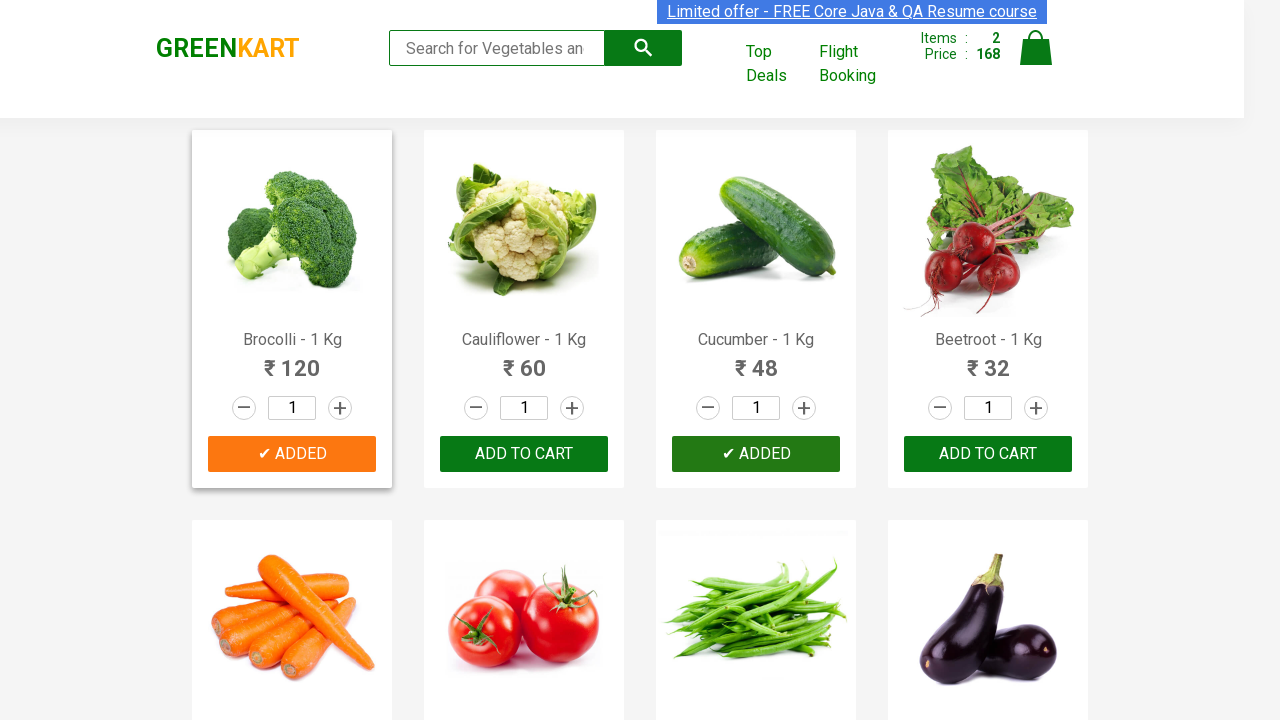

Added 'Tomato' to cart at (524, 360) on xpath=//div[@class='product-action']/button >> nth=5
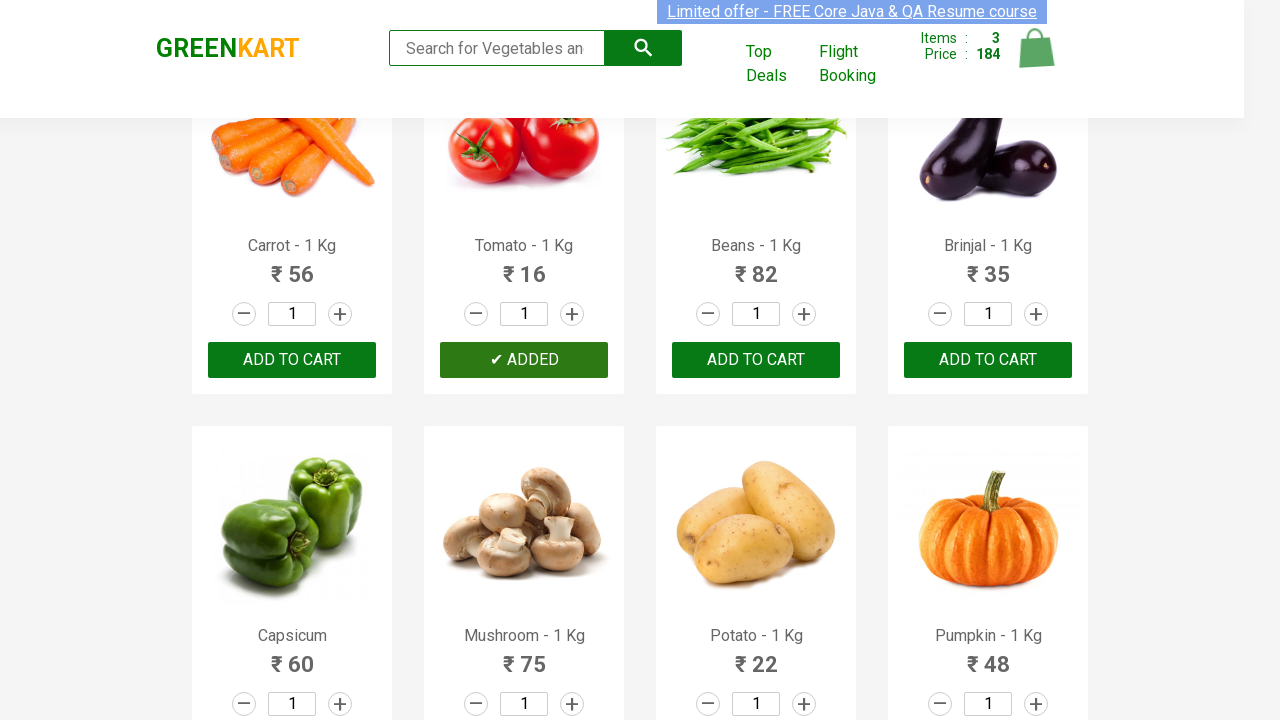

Clicked on cart icon to view cart at (1036, 48) on img[alt='Cart']
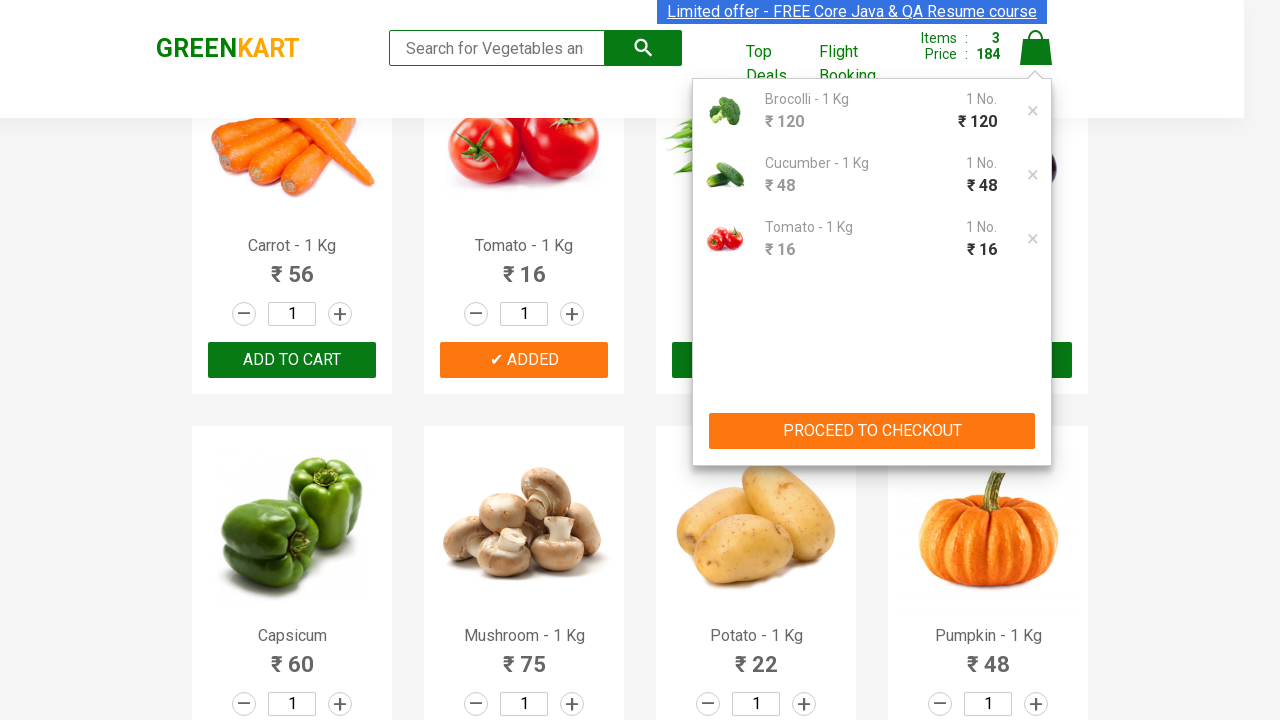

Clicked PROCEED TO CHECKOUT button at (872, 431) on xpath=//button[text()='PROCEED TO CHECKOUT']
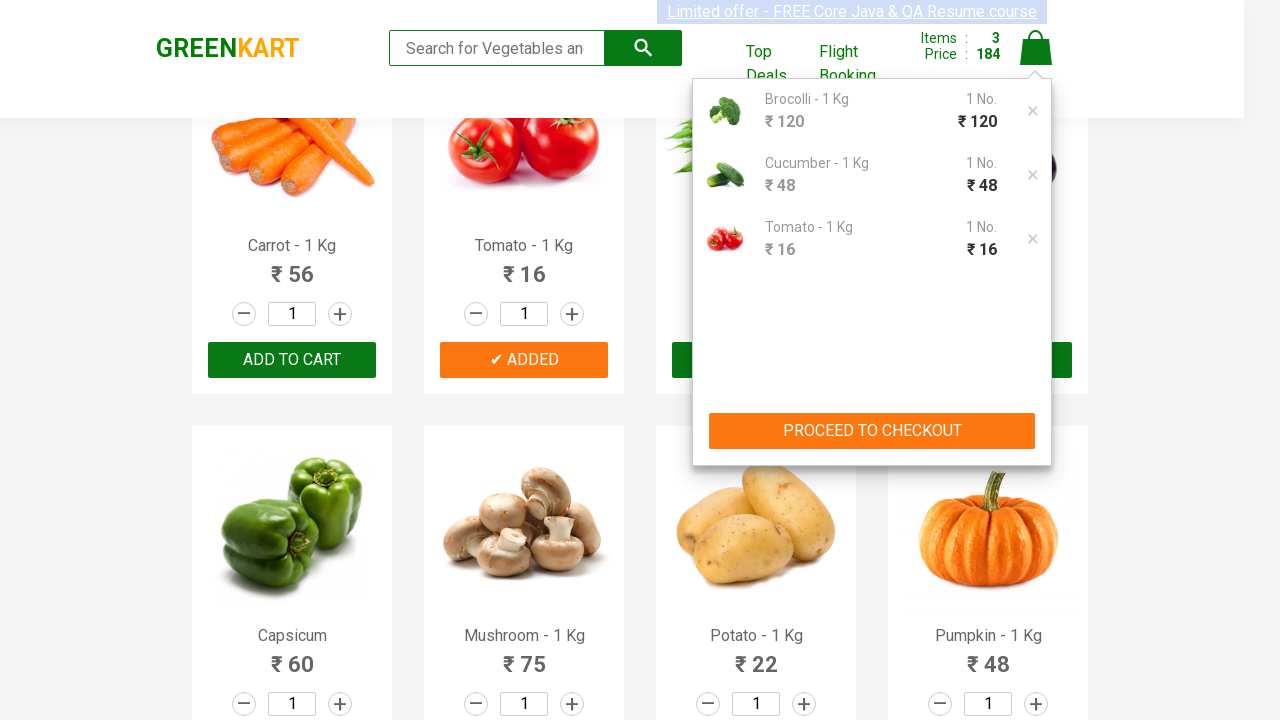

Promo code input field became visible
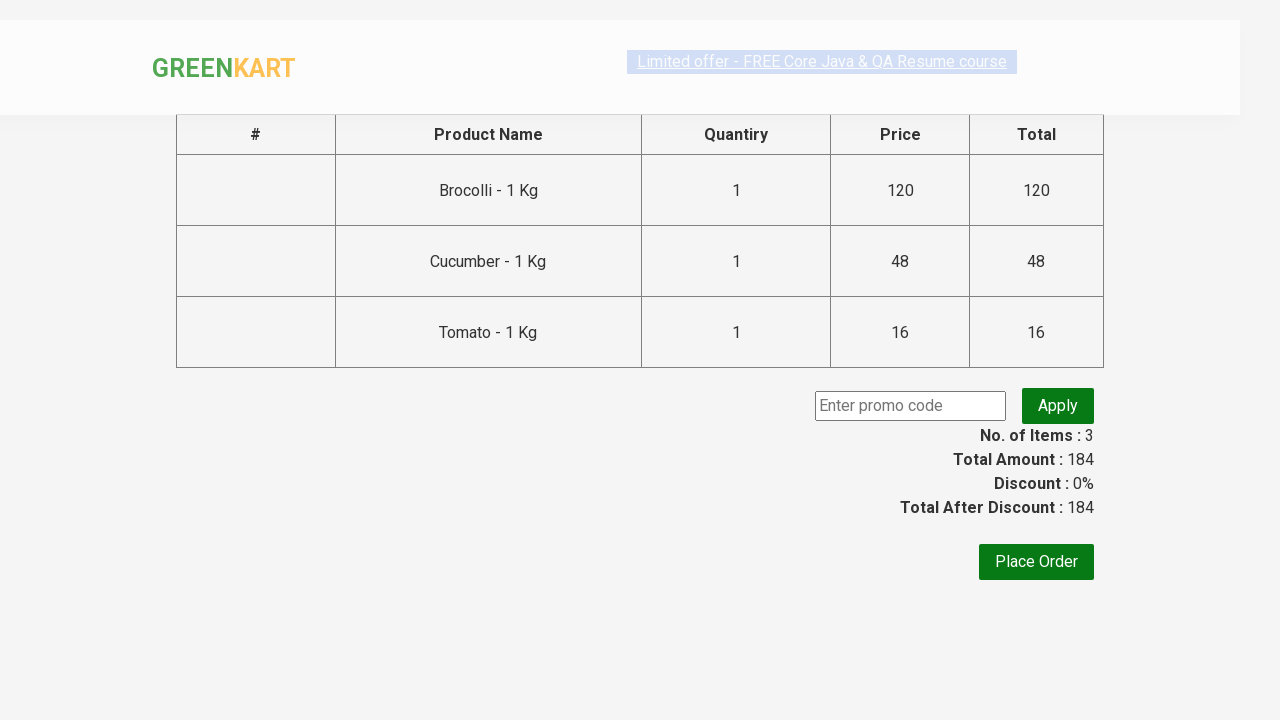

Entered promo code 'rahulshettyacademy' on .promoCode
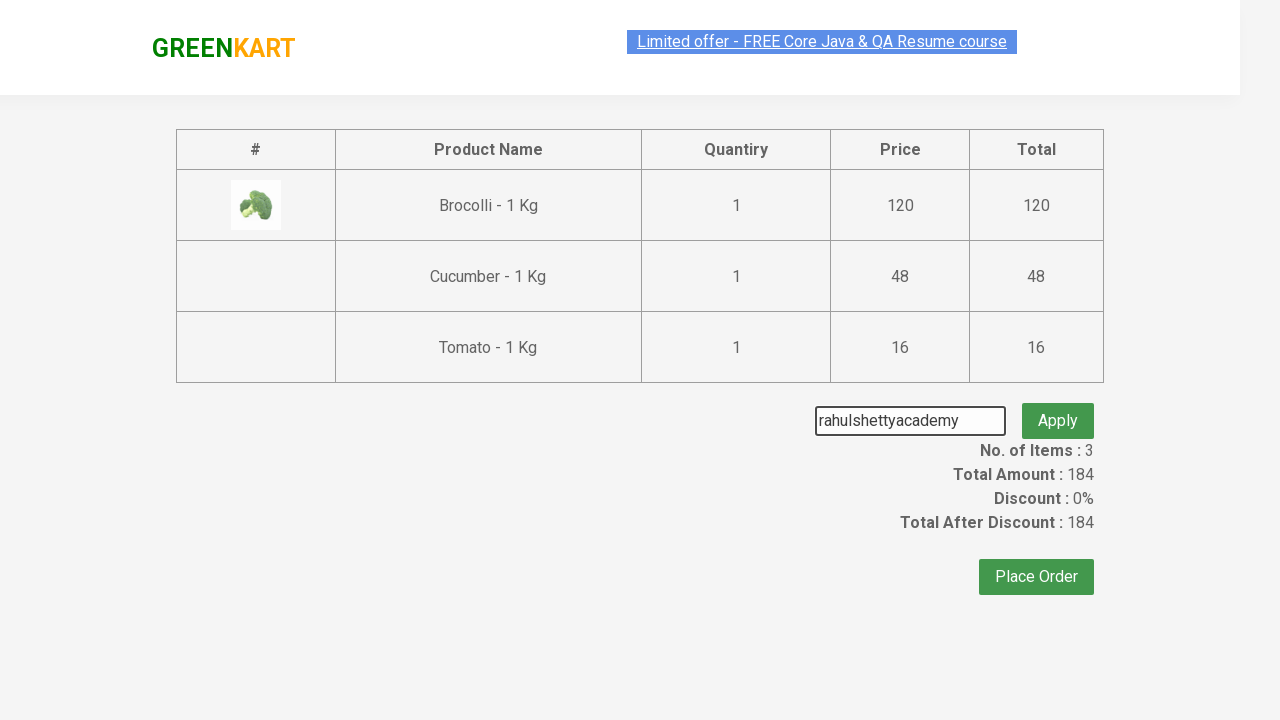

Clicked apply promo button at (1058, 406) on .promoBtn
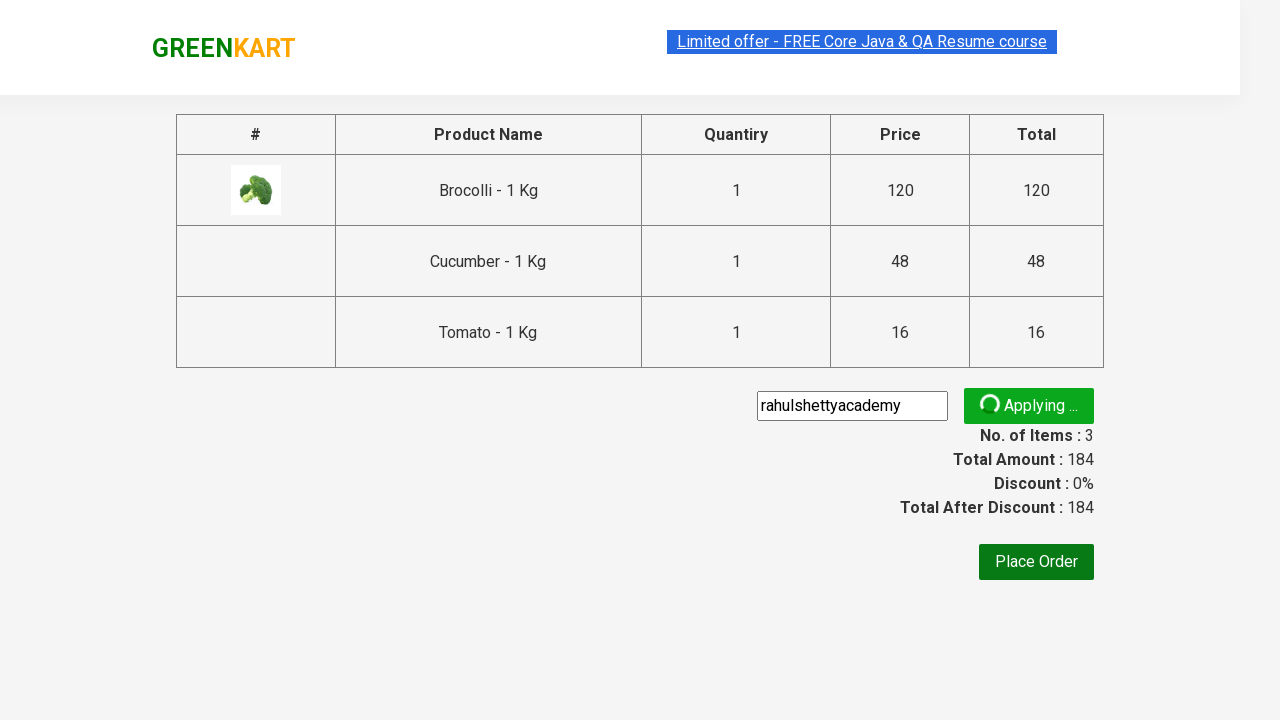

Promo code validation message appeared
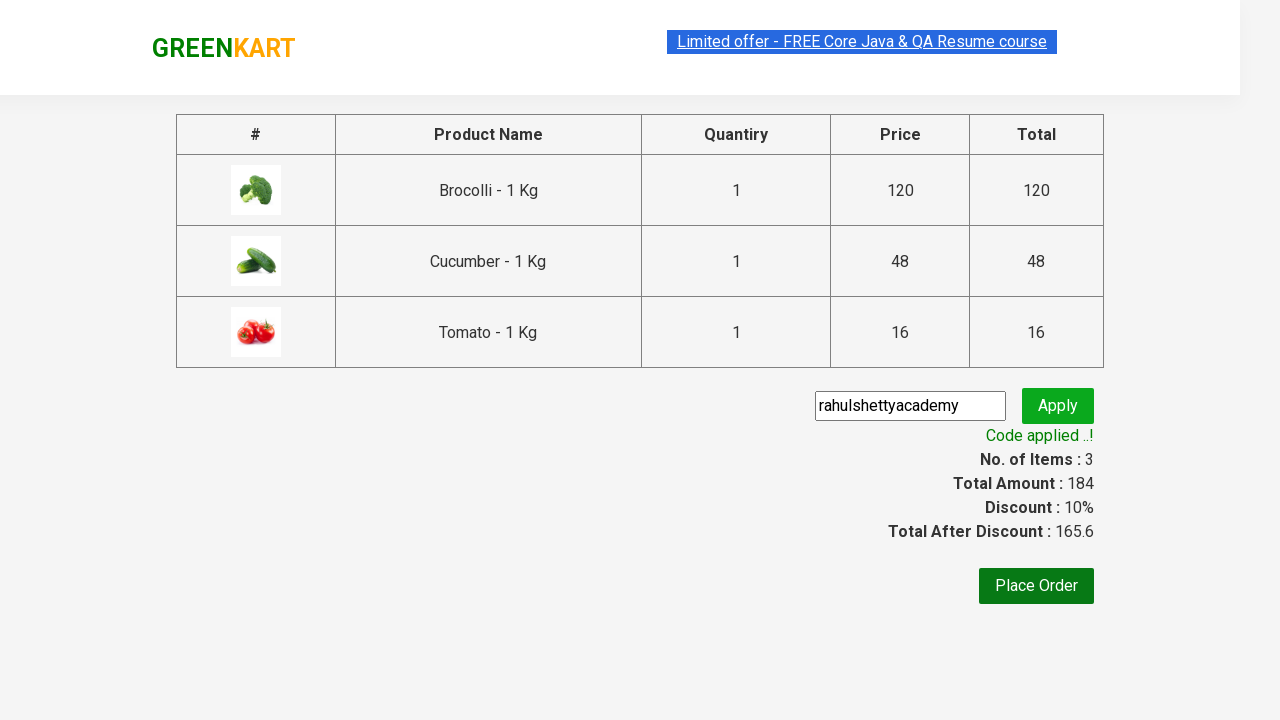

Clicked Place Order button at (1036, 586) on xpath=//button[text()='Place Order']
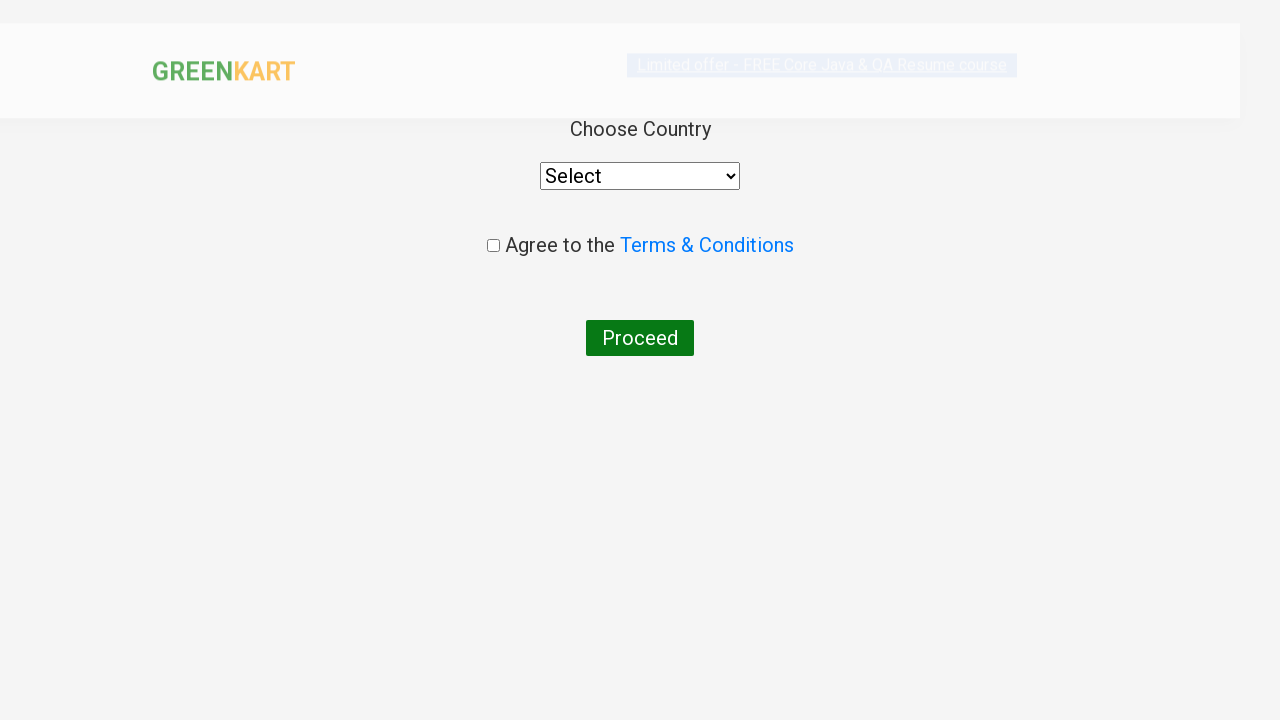

Selected 'India' from country dropdown on select
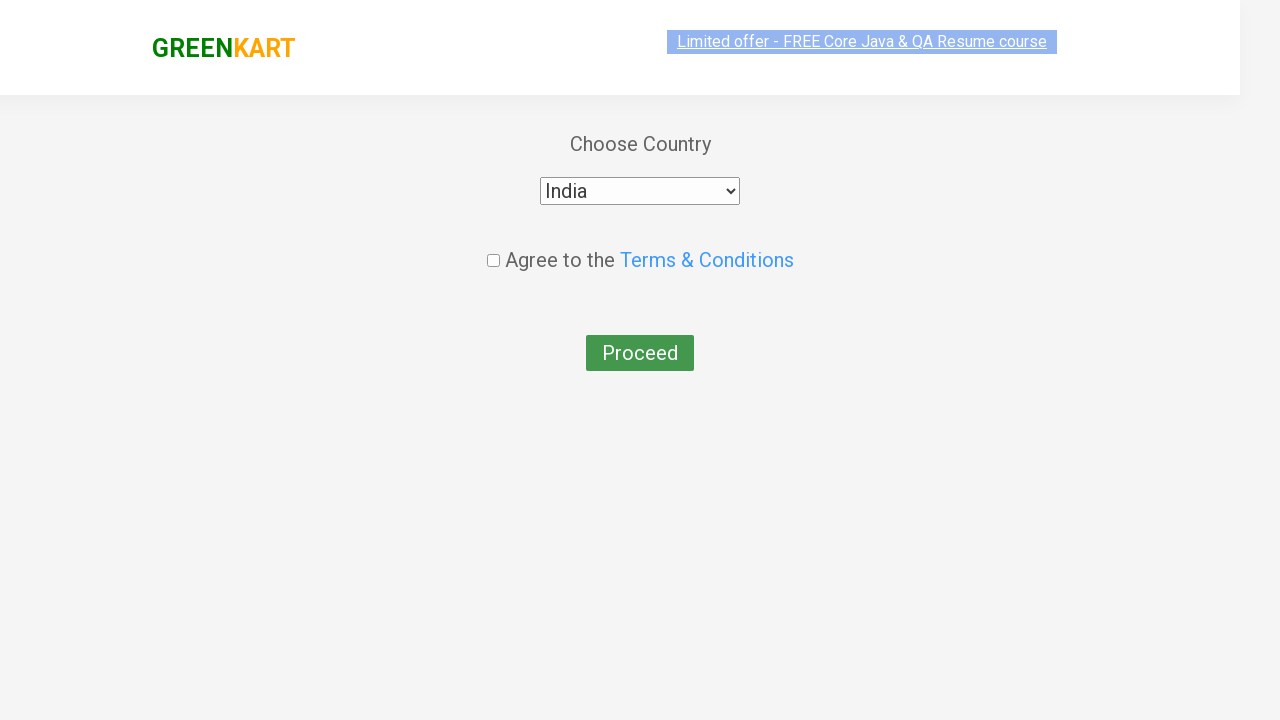

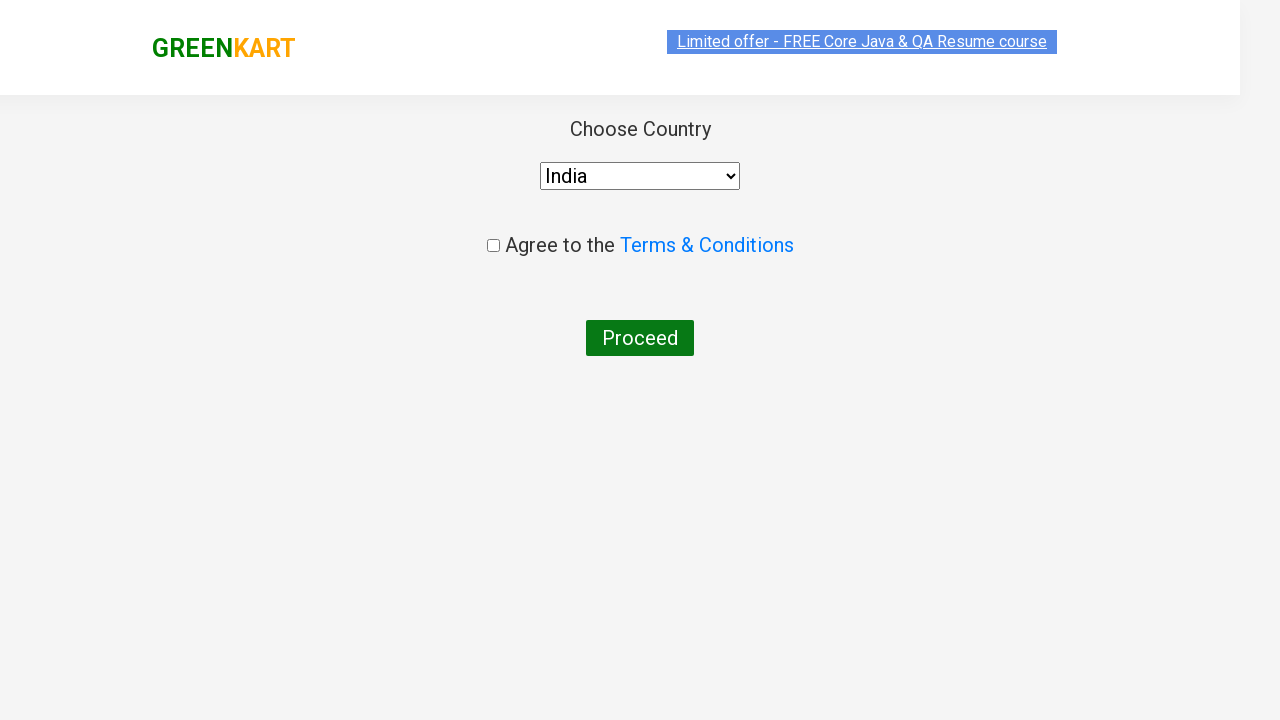